Tests that the header navigation links are visible and the active link is highlighted by clicking on the Extras link and verifying its color changes

Starting URL: https://www.vpnunlimitedapp.com/en

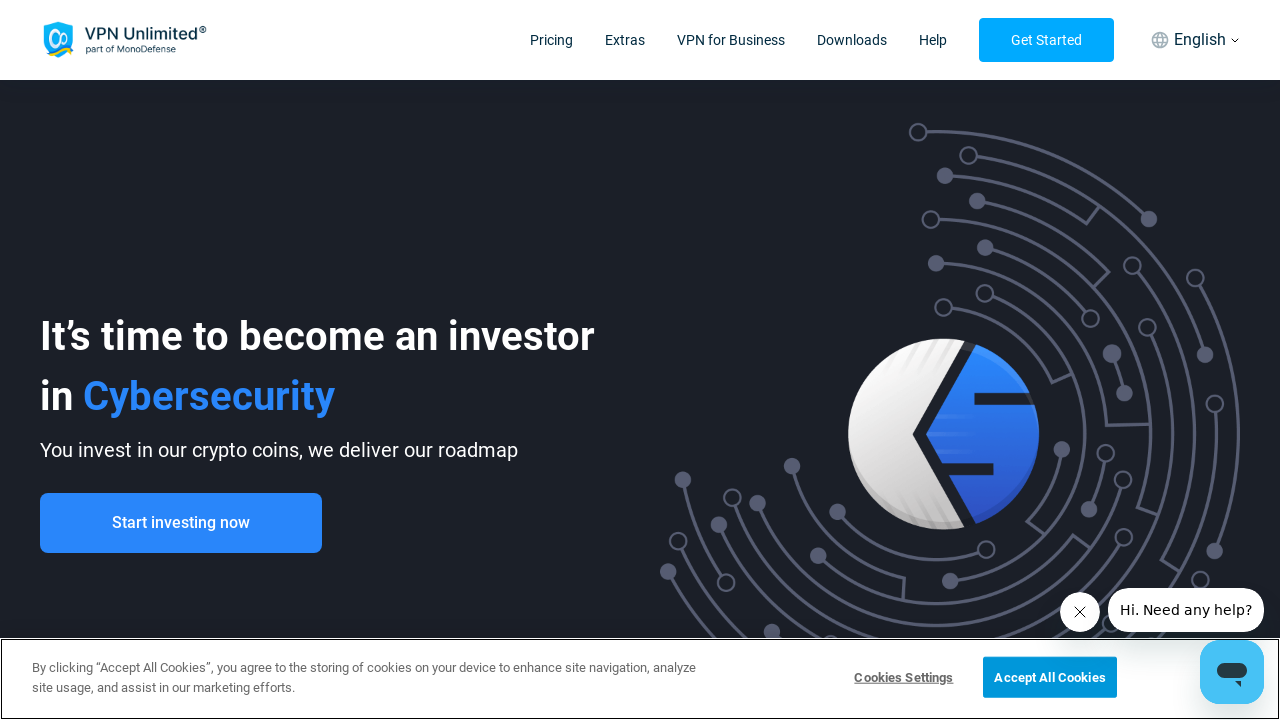

Clicked on Extras link in the header navigation at (625, 40) on a:text('Extras')
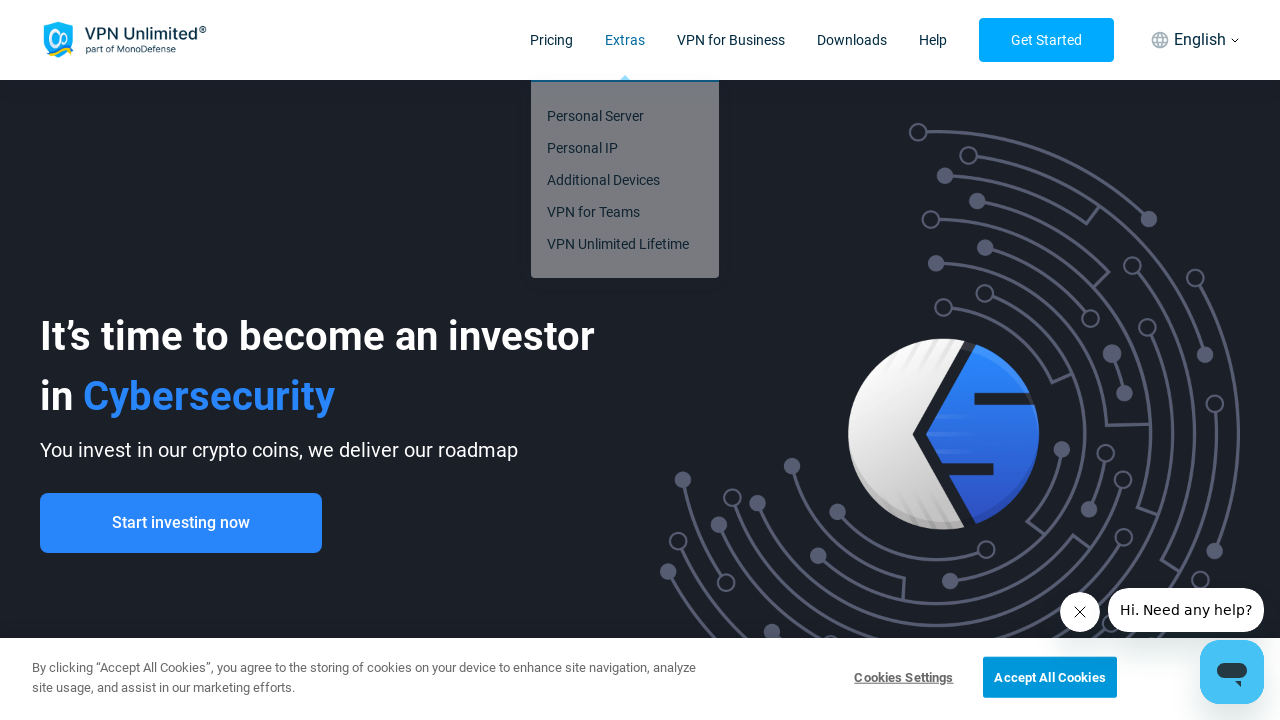

Navigation completed and page loaded
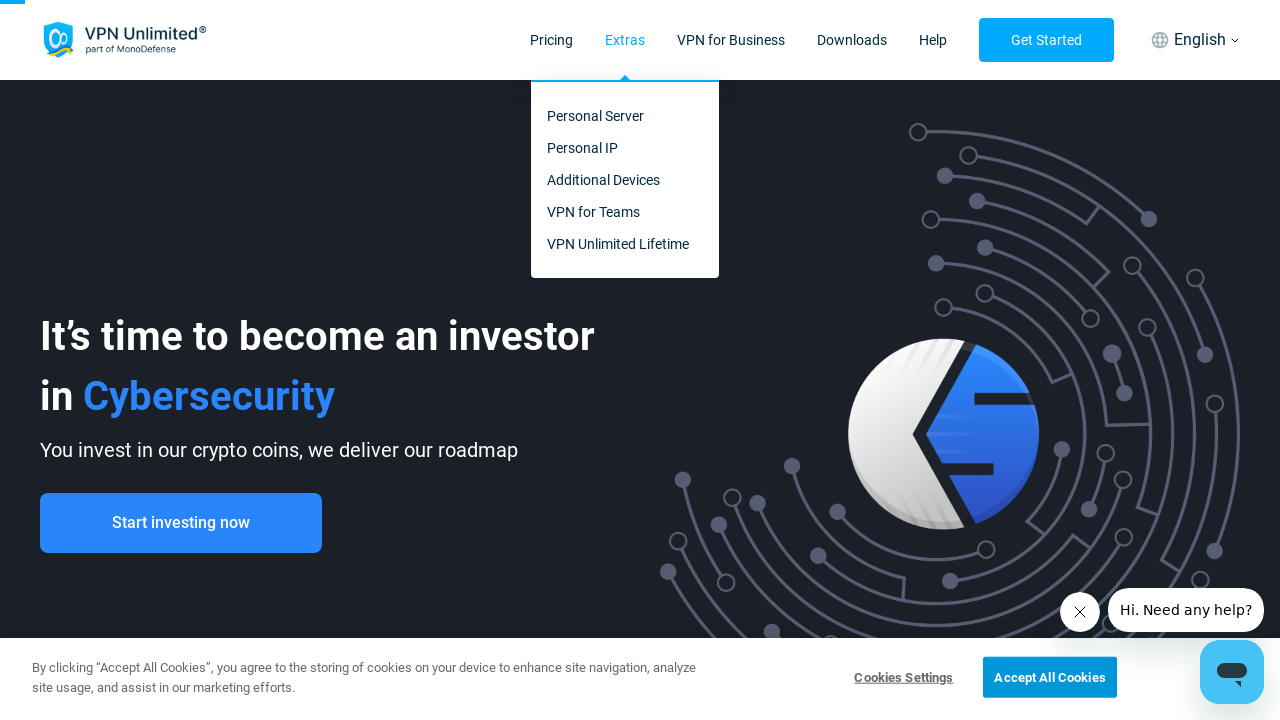

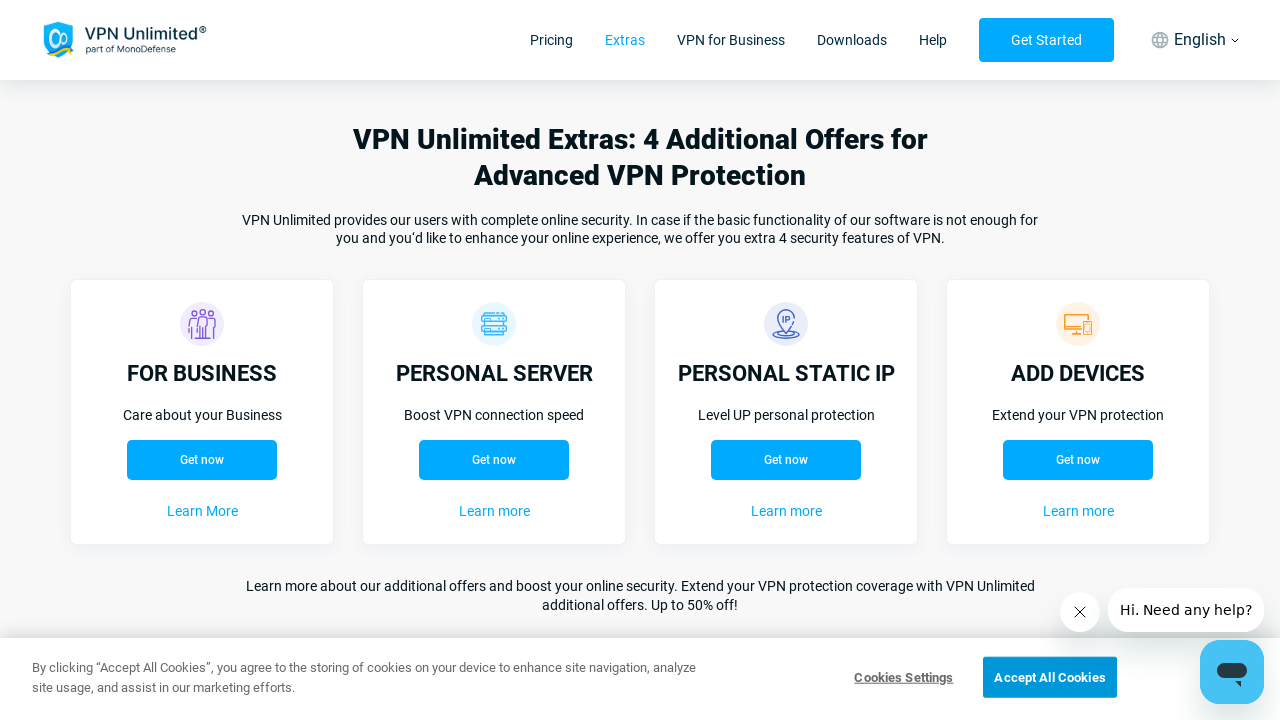